Tests simple alert popup by clicking alert button and accepting the alert

Starting URL: https://demoqa.com/alerts

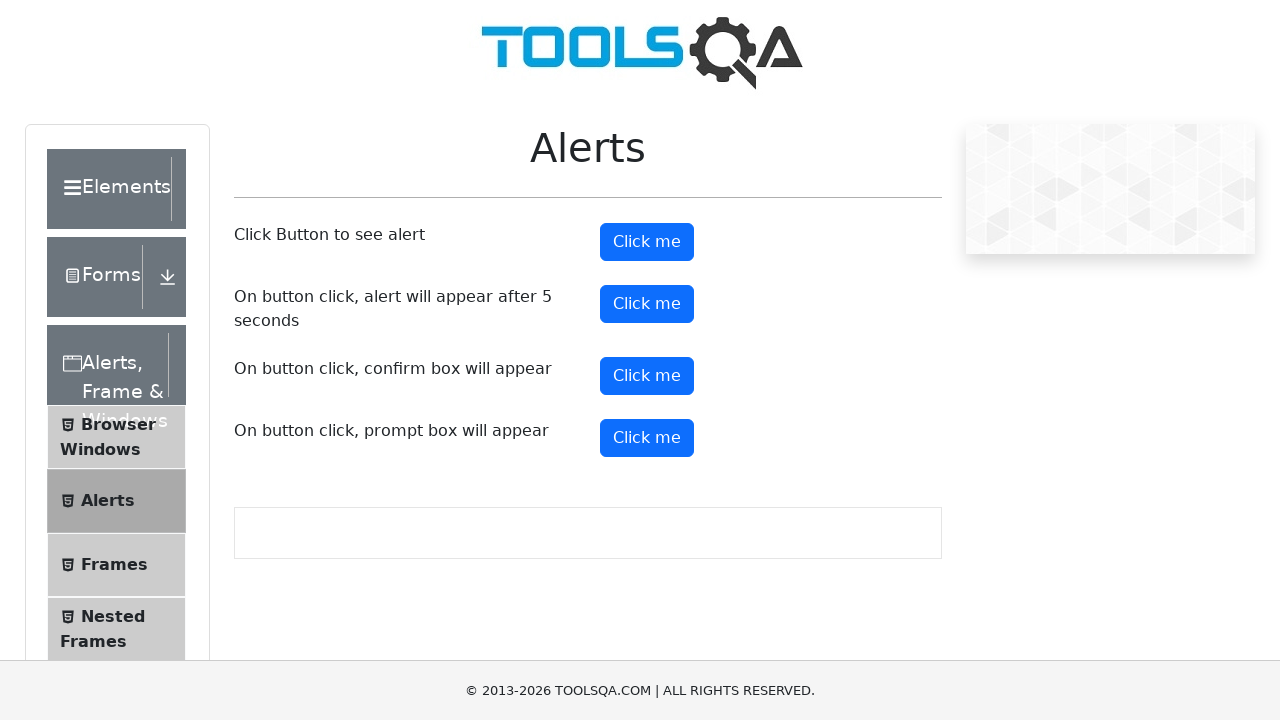

Navigated to alerts demo page
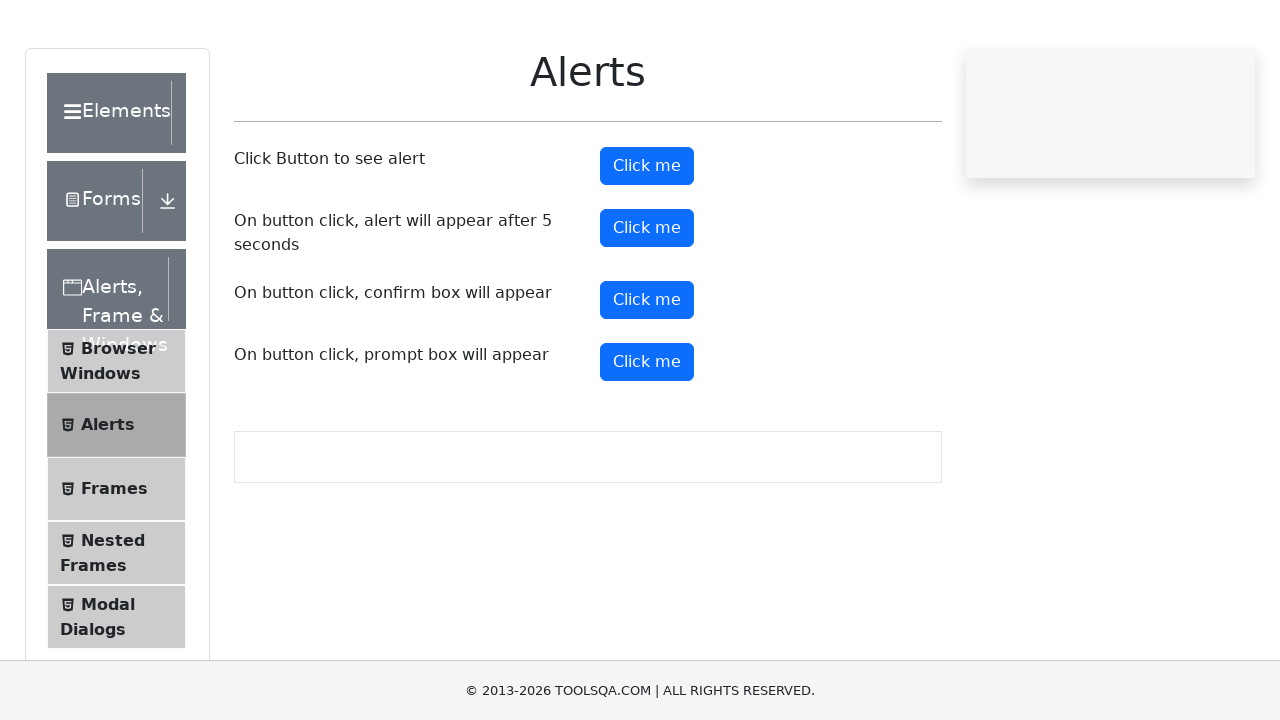

Clicked alert button to trigger simple alert popup at (647, 242) on #alertButton
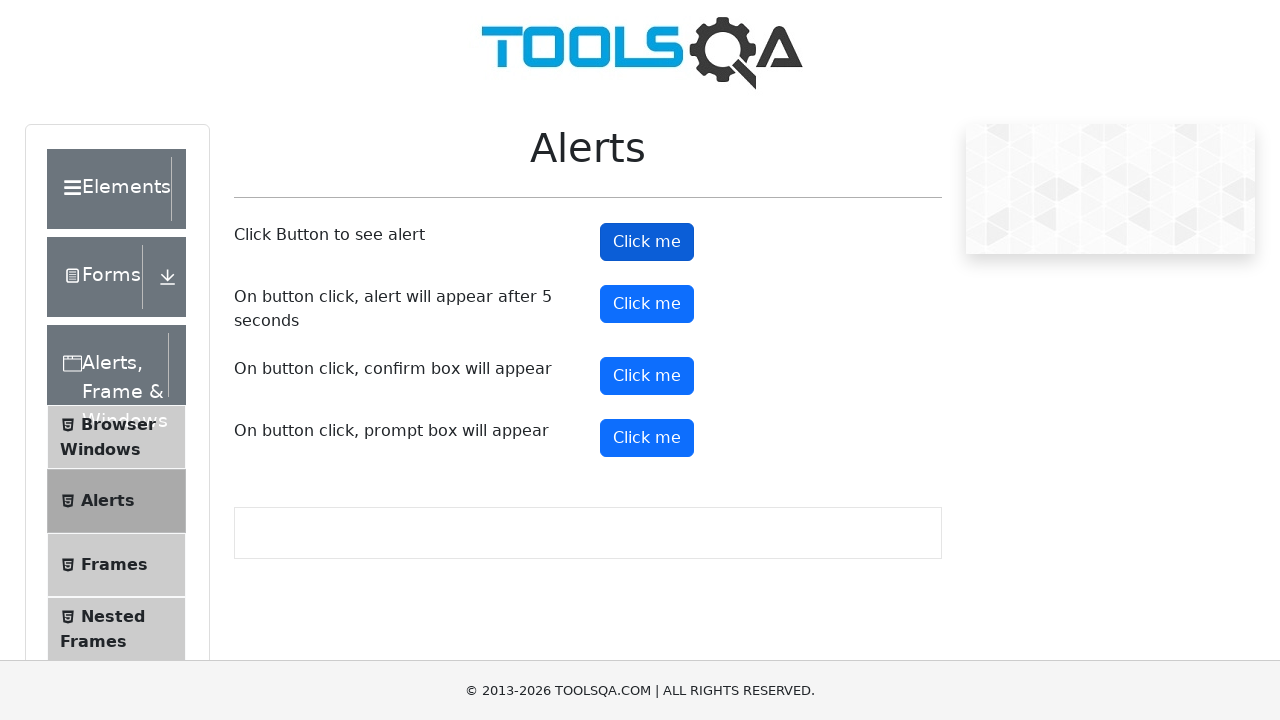

Accepted the alert popup
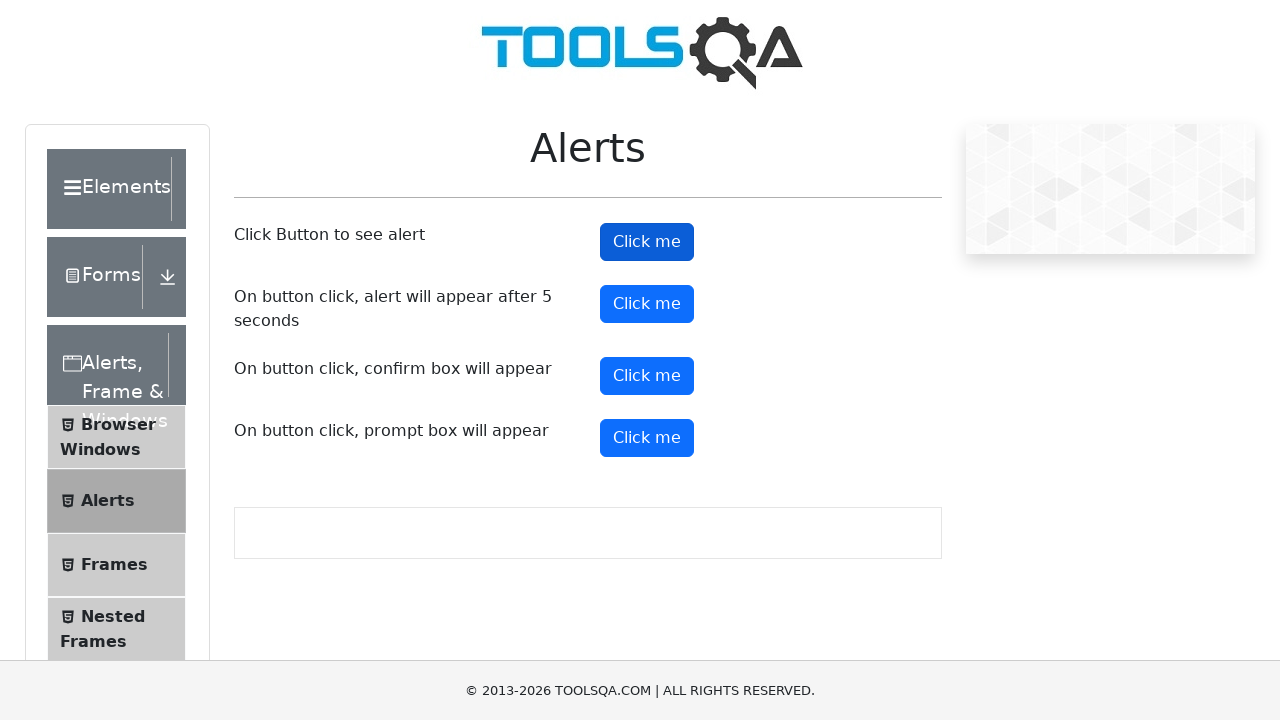

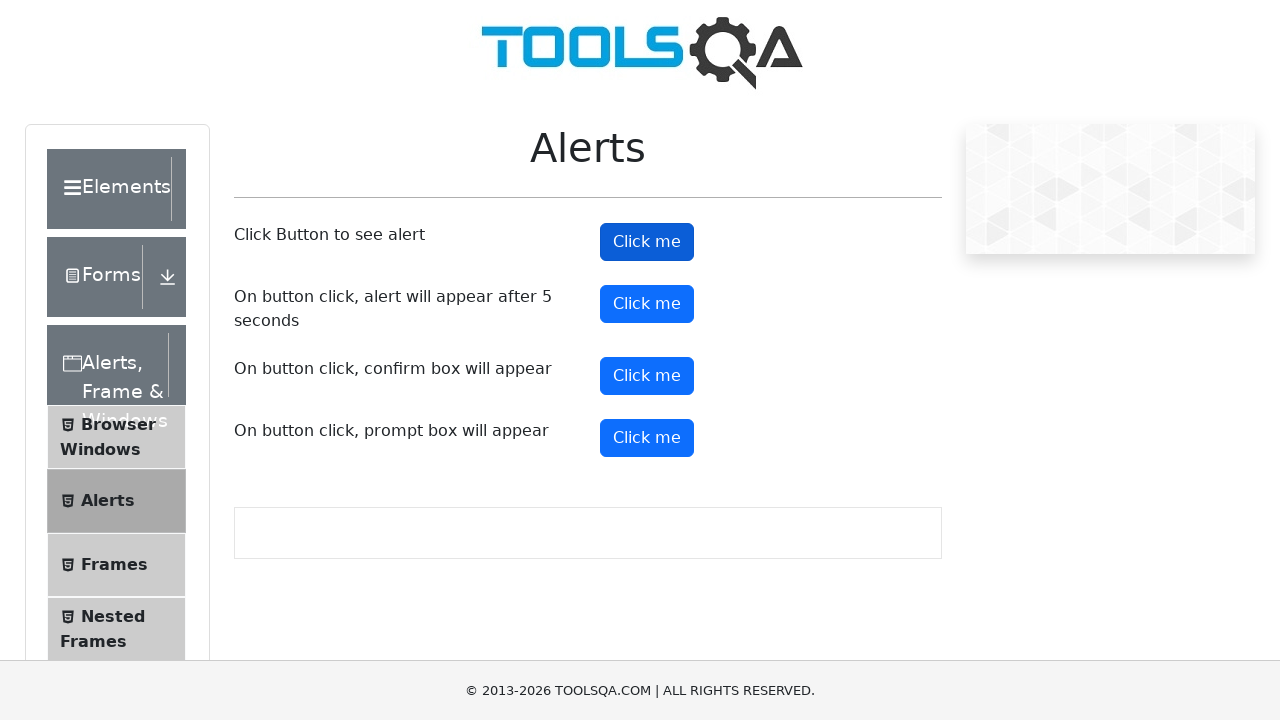